Tests JavaScript prompt alert handling by clicking a button, entering text in the prompt, and accepting it

Starting URL: https://bonigarcia.dev/selenium-webdriver-java/dialog-boxes.html

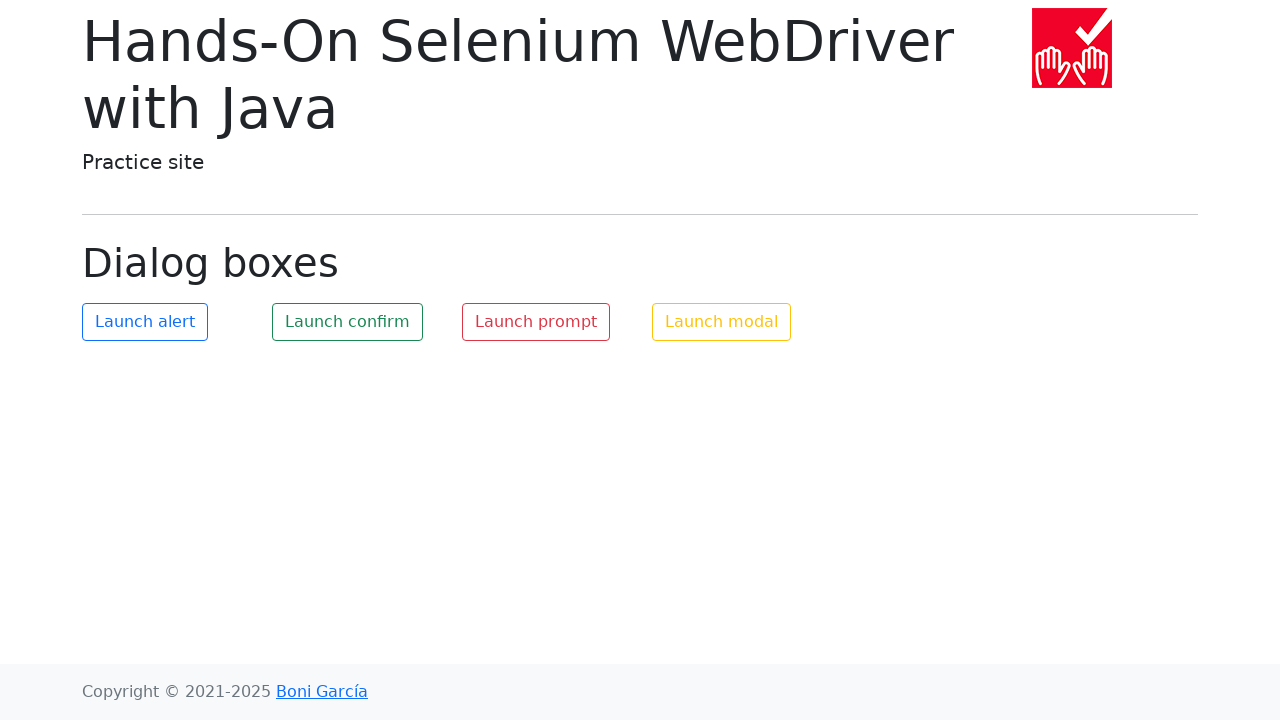

Set up dialog handler to accept prompt with text 'Test User alert'
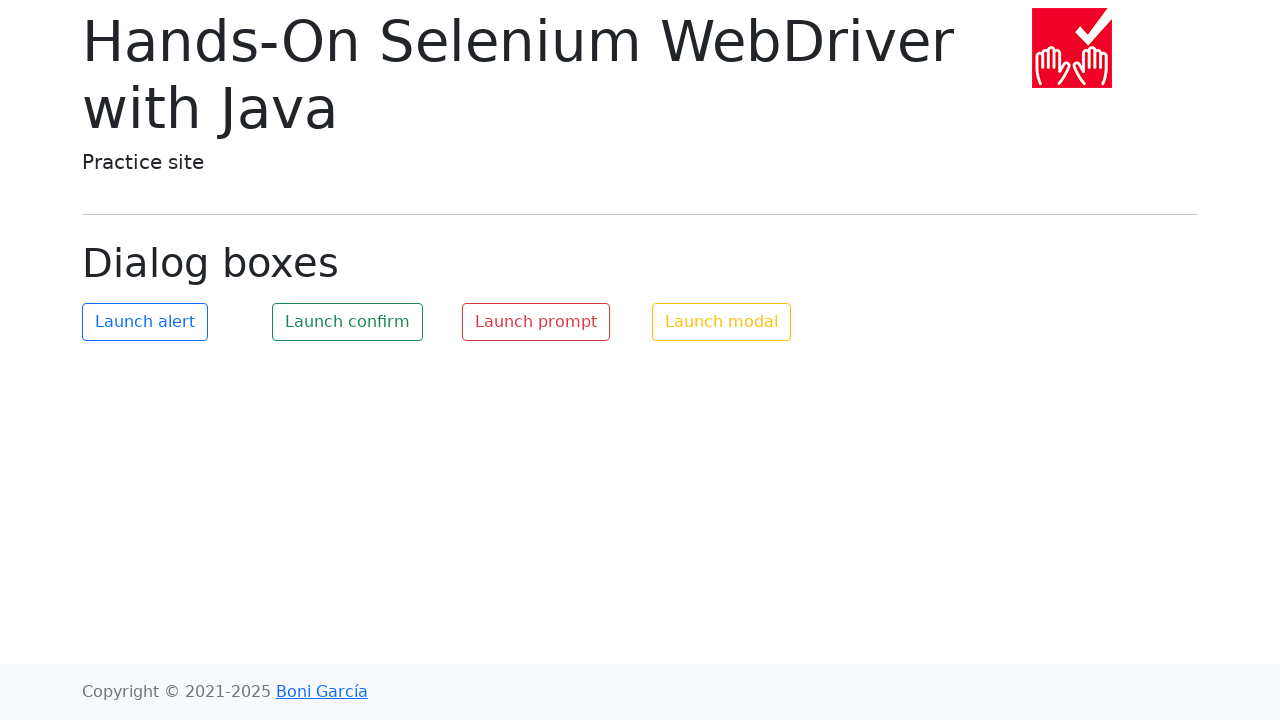

Clicked the prompt button to trigger JavaScript alert at (536, 322) on #my-prompt
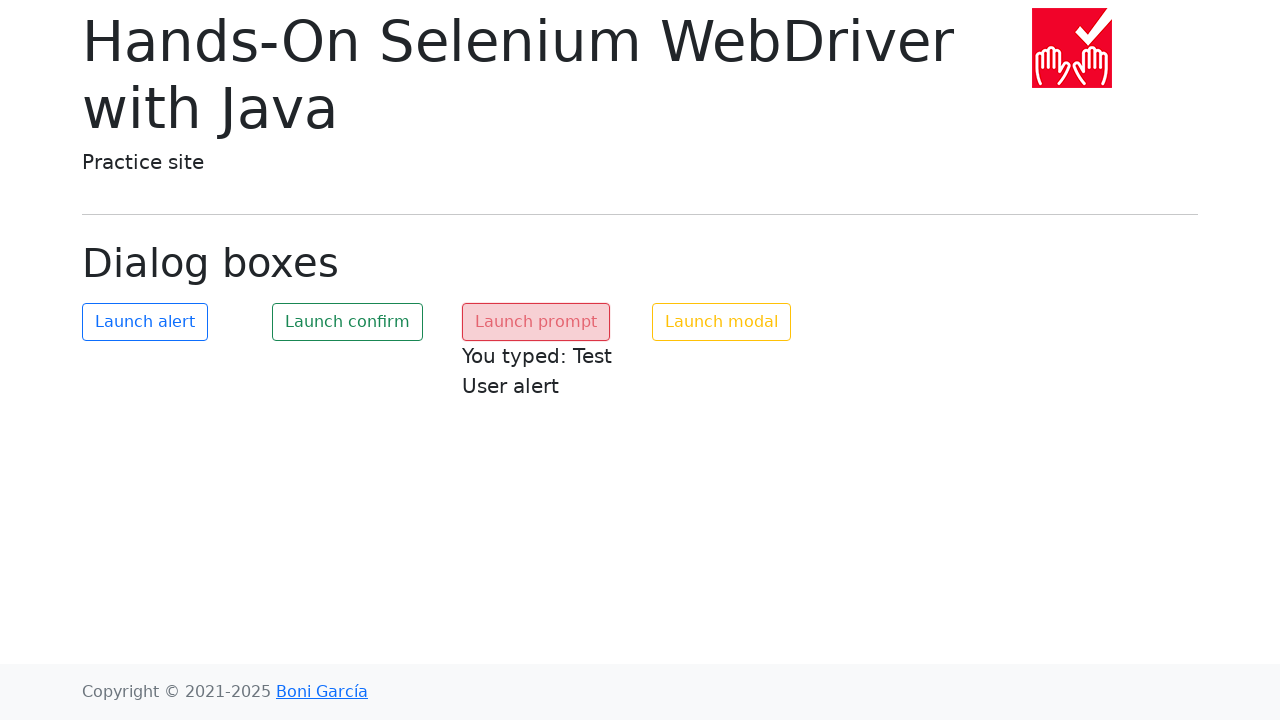

Waited for prompt result text to appear on the page
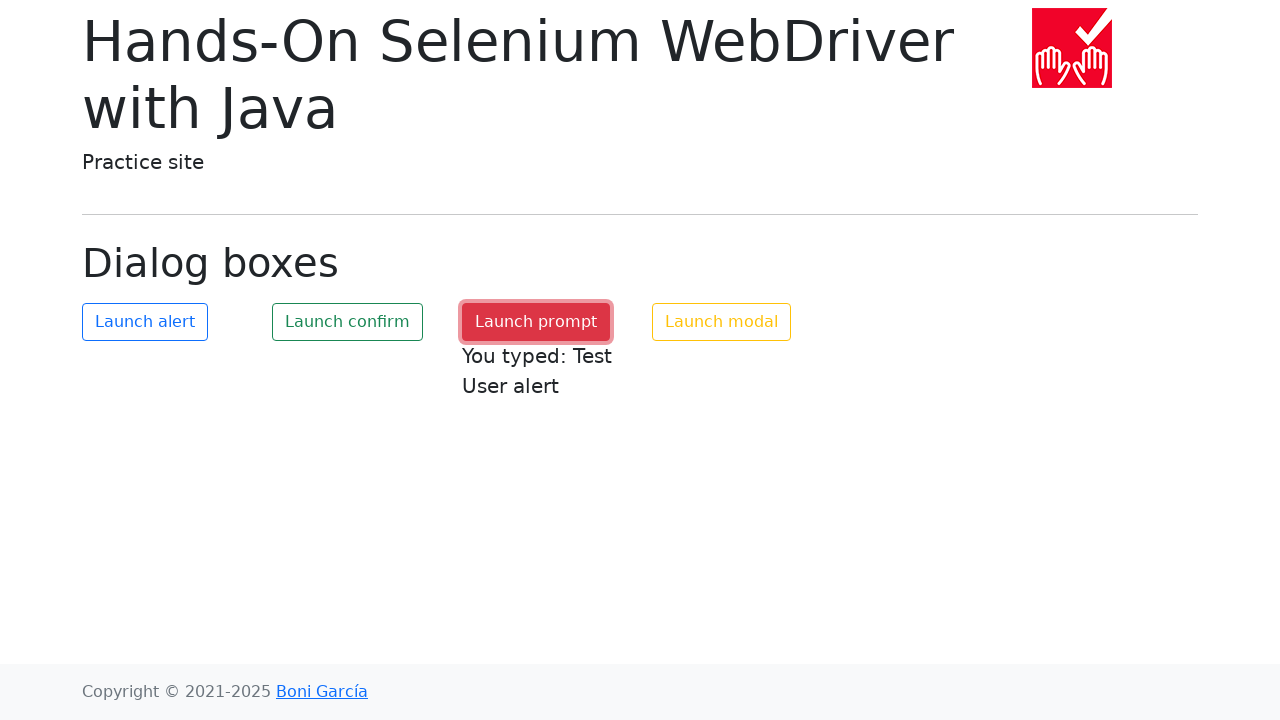

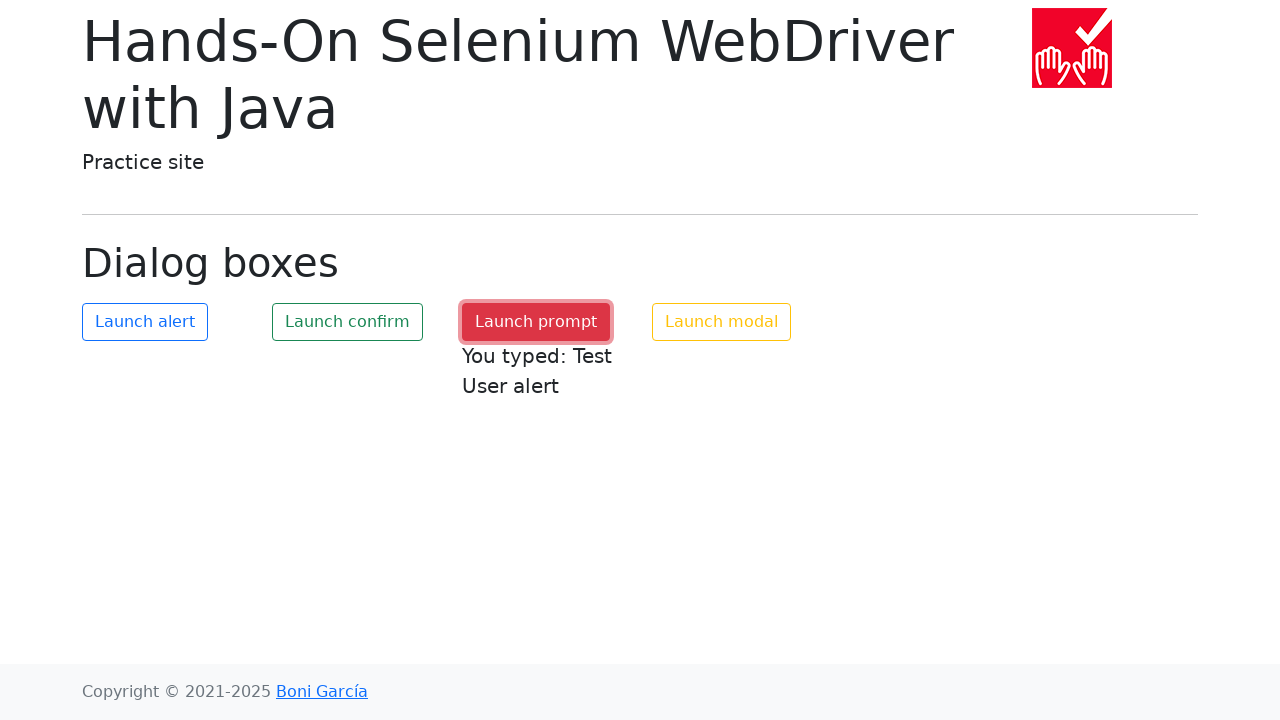